Tests window switching functionality by clicking a link that opens a new window and verifying the title changes when switching between windows

Starting URL: https://practice.cydeo.com/windows

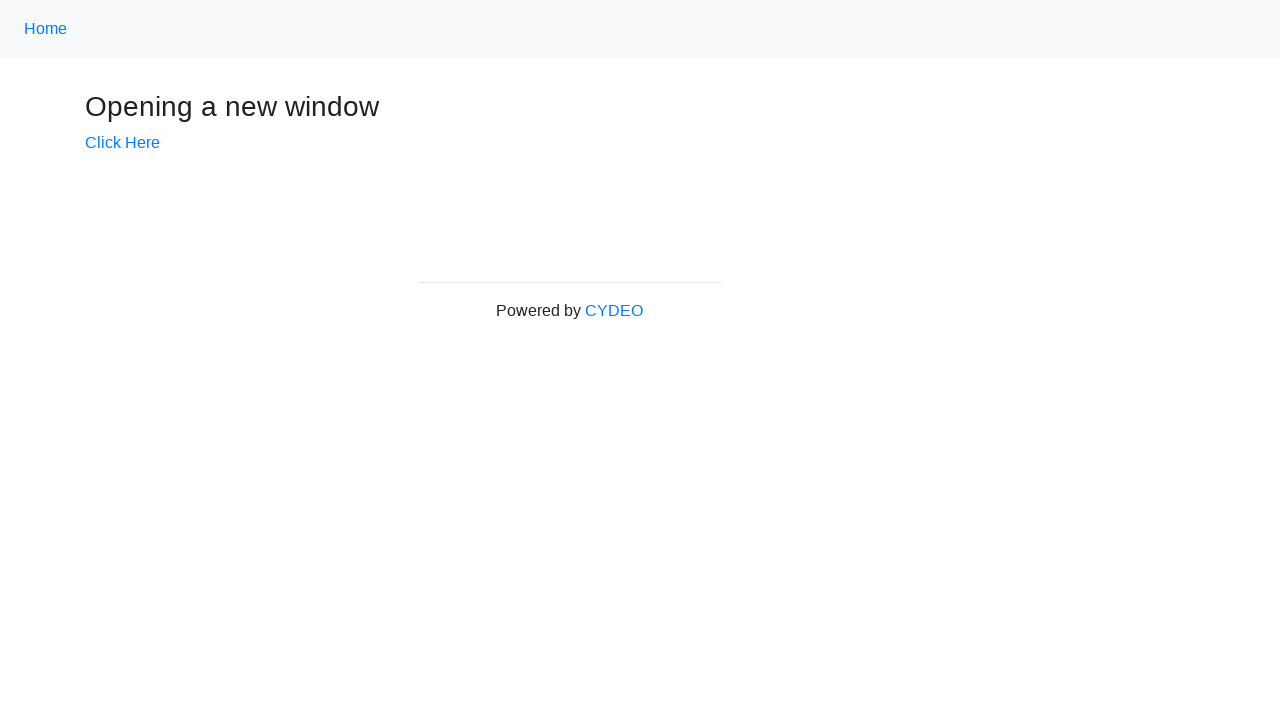

Stored reference to main window
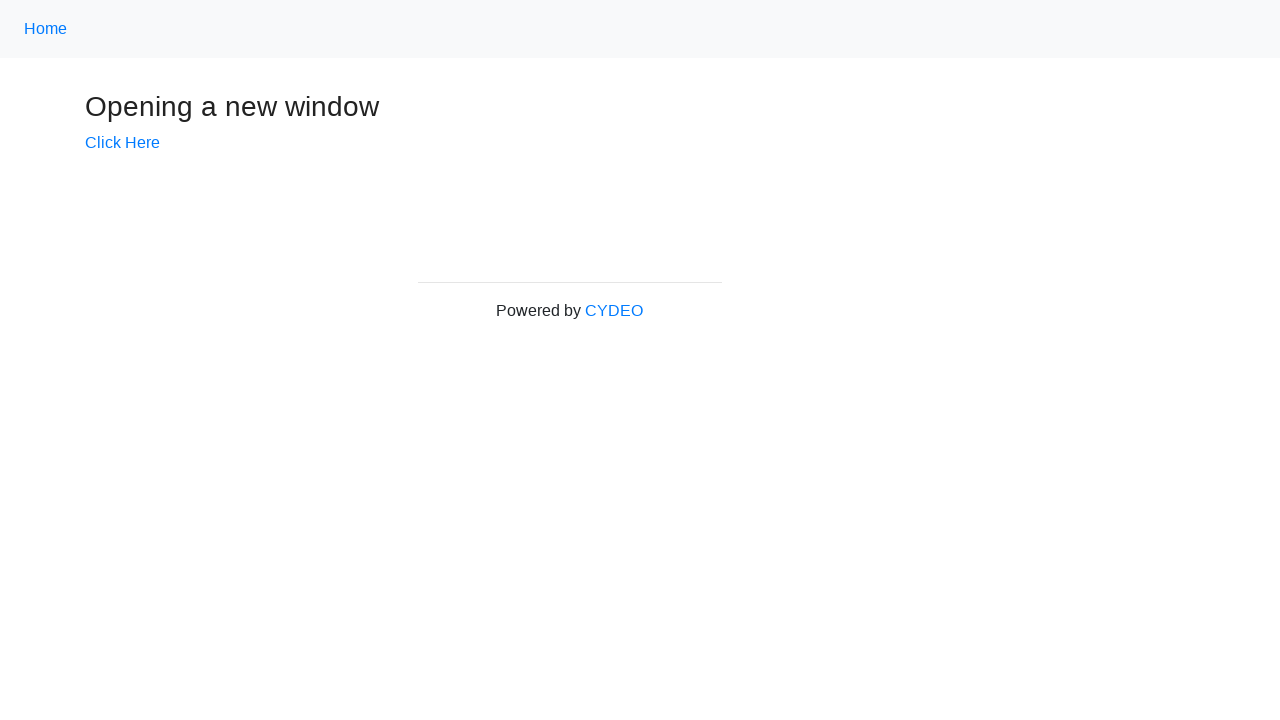

Verified initial page title is 'Windows'
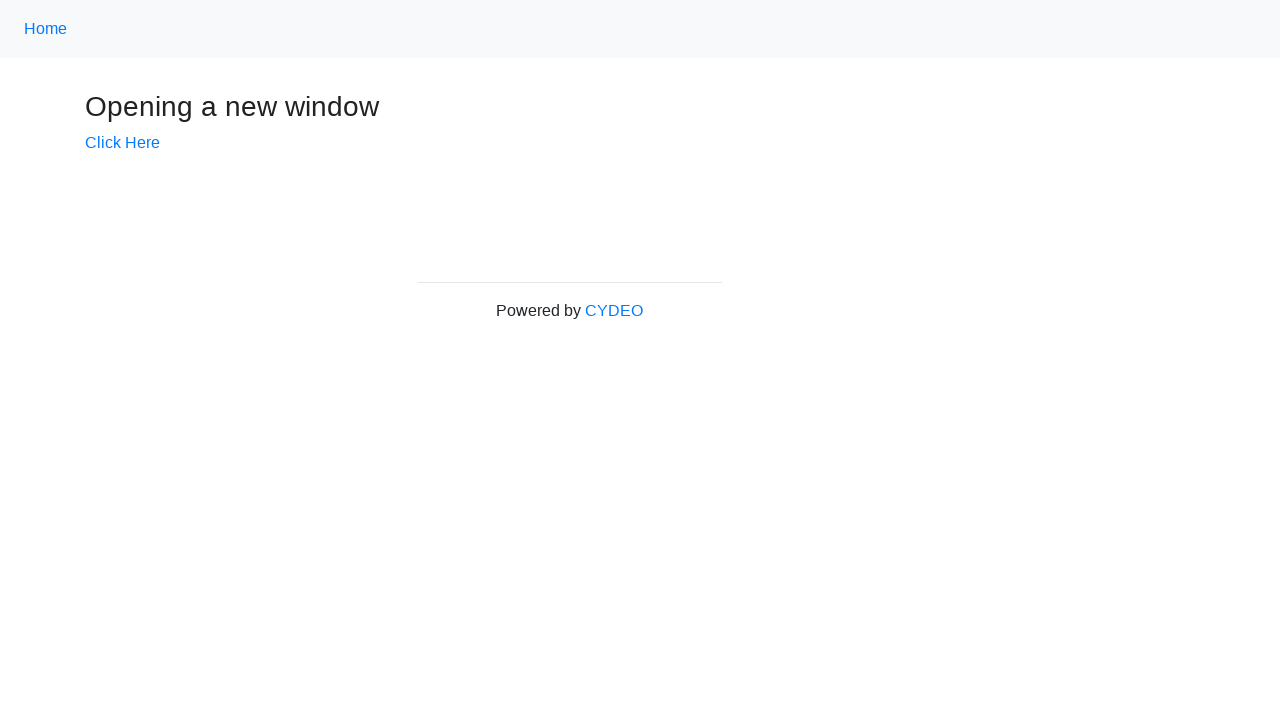

Clicked 'Click Here' link to open new window at (122, 143) on text=Click Here
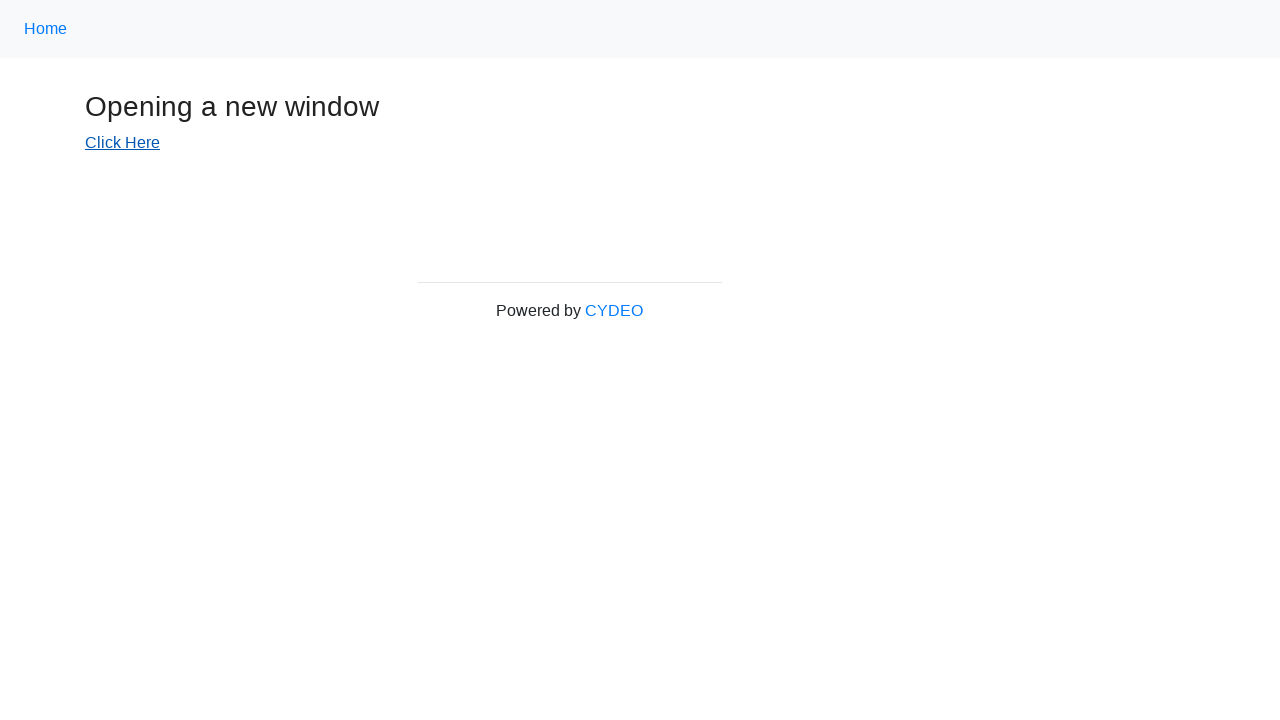

Captured new window reference
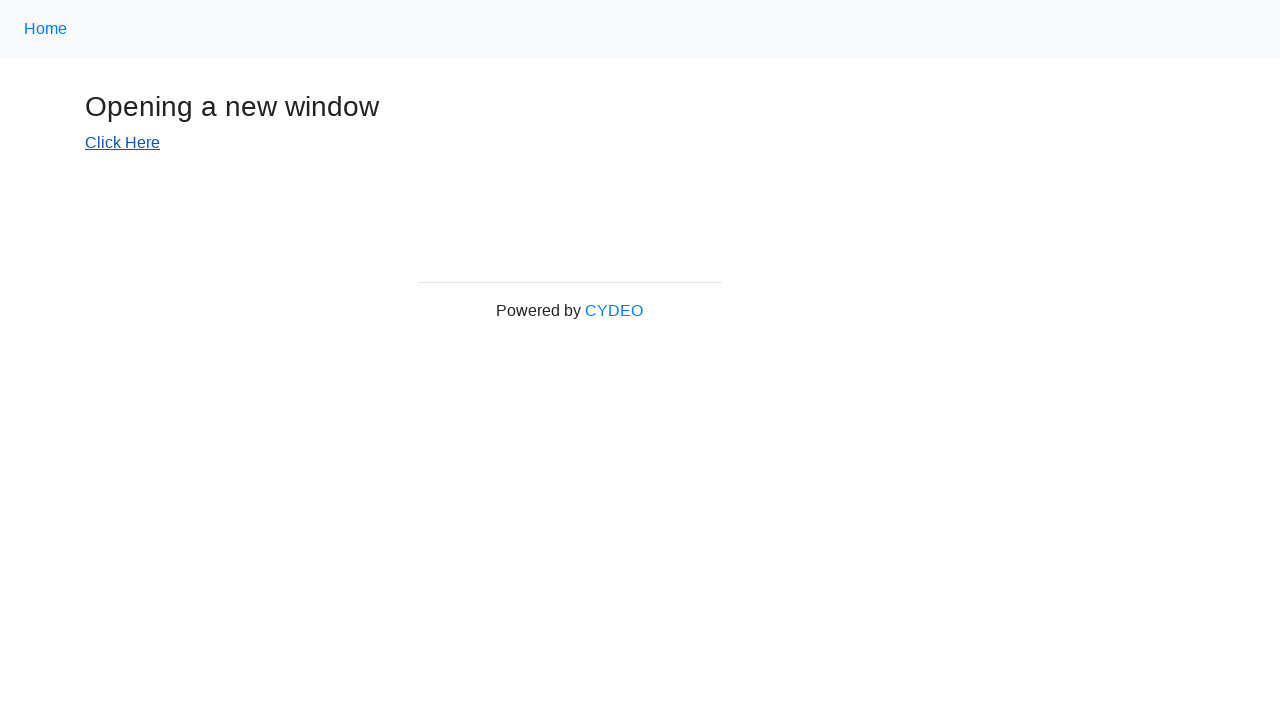

New window page load state completed
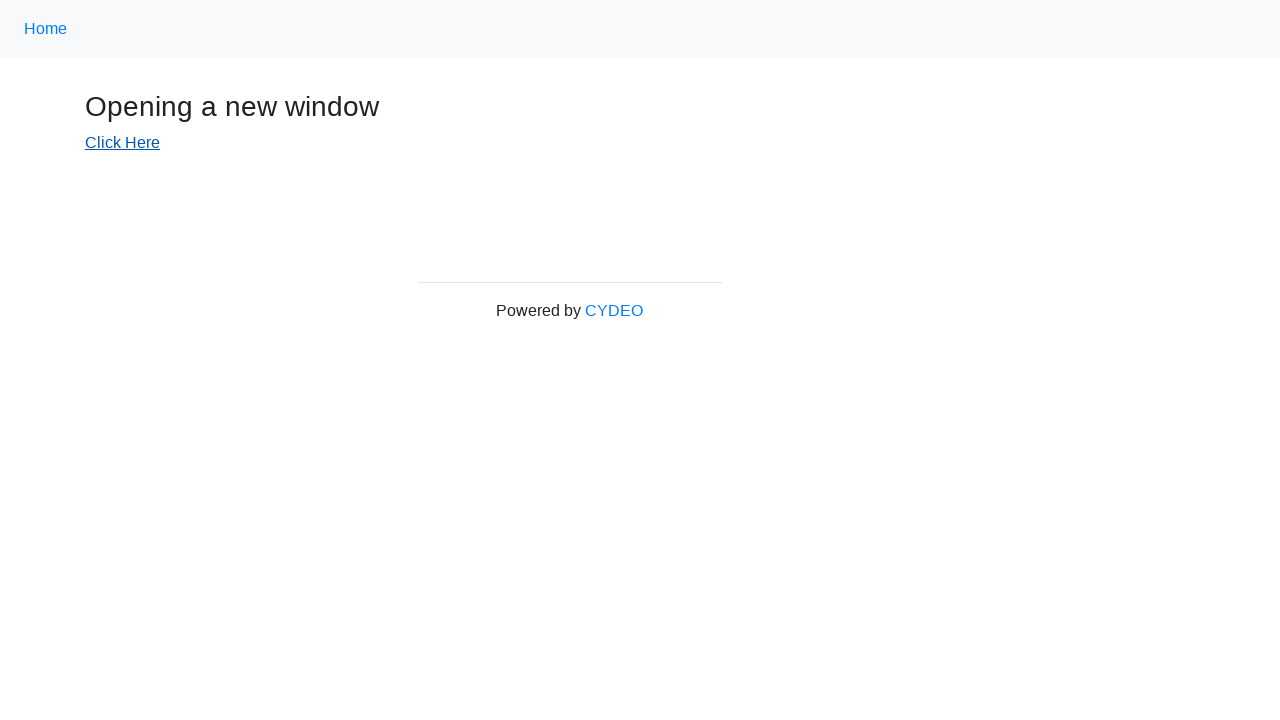

Verified new window title is 'New Window'
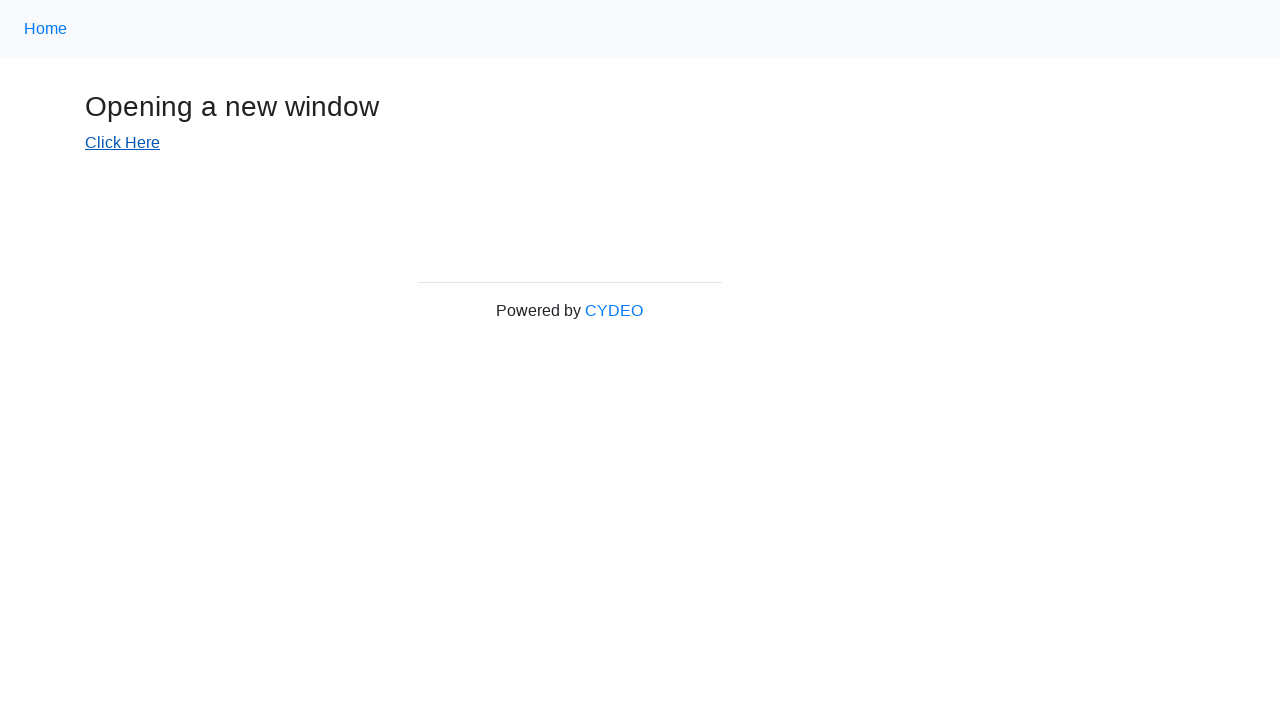

Switched back to main window
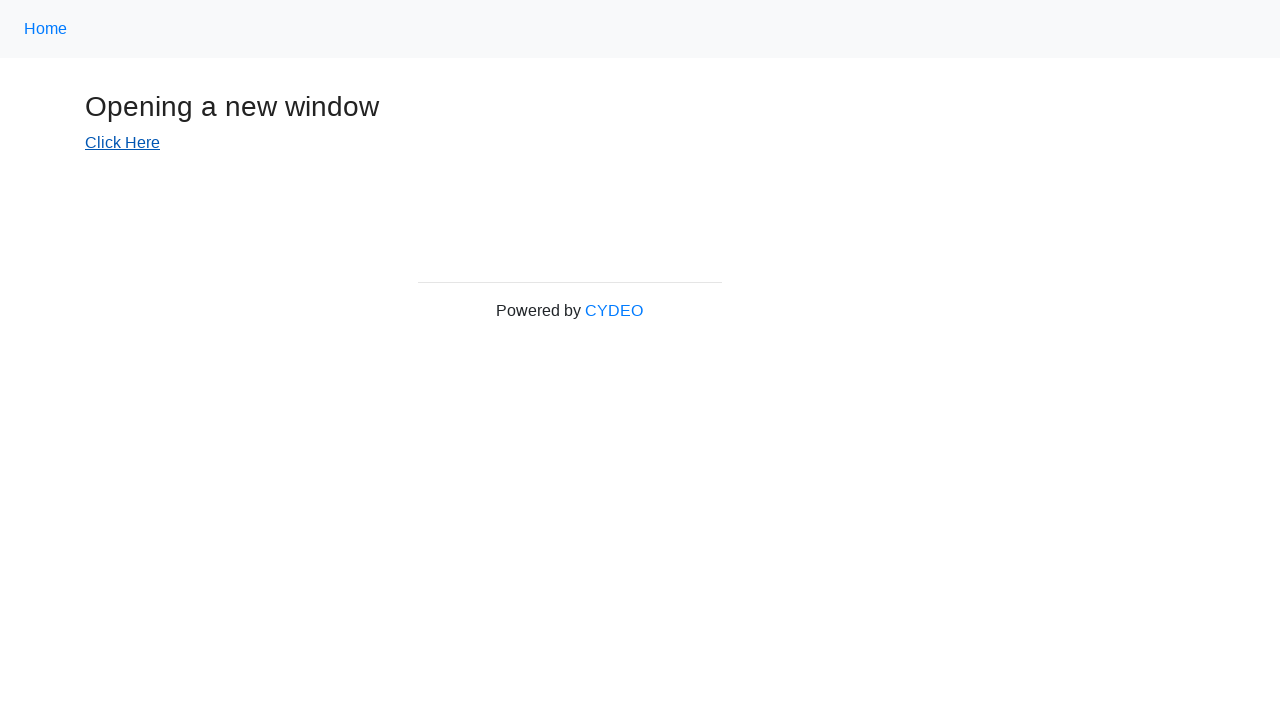

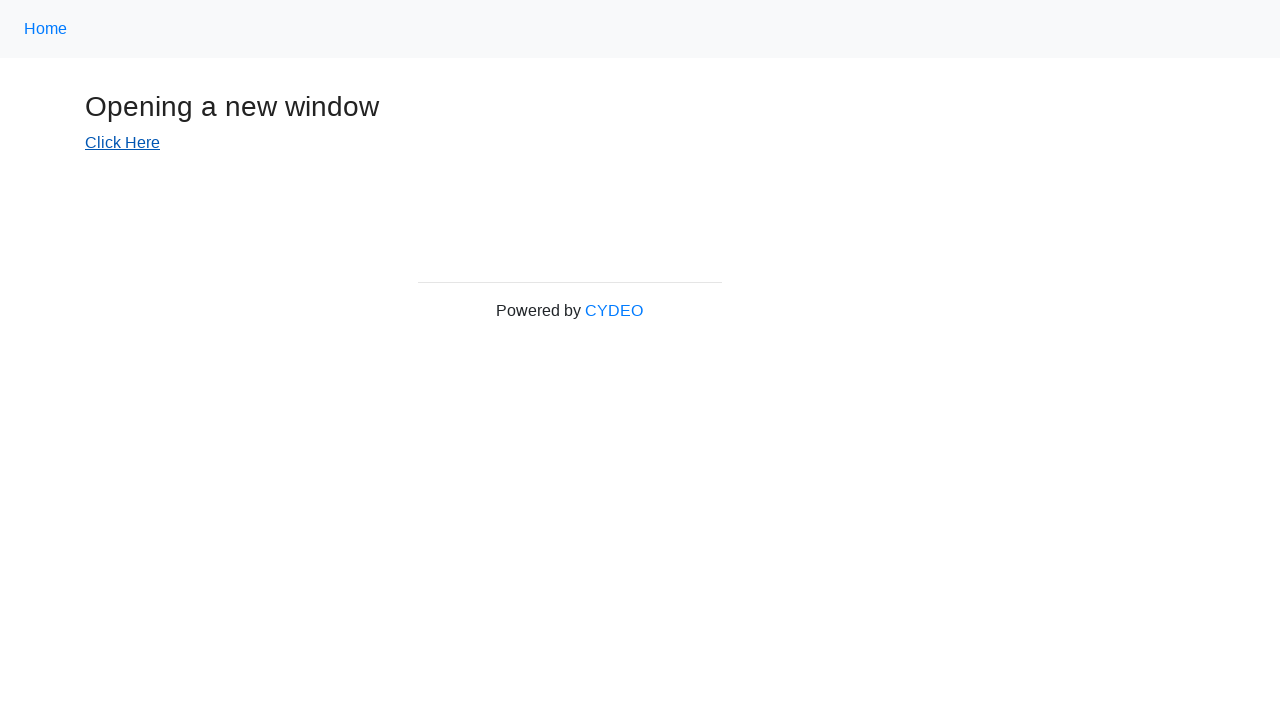